Tests handling of JavaScript prompt alert by triggering it, entering text, and accepting the dialog

Starting URL: https://demo.automationtesting.in/Alerts.html

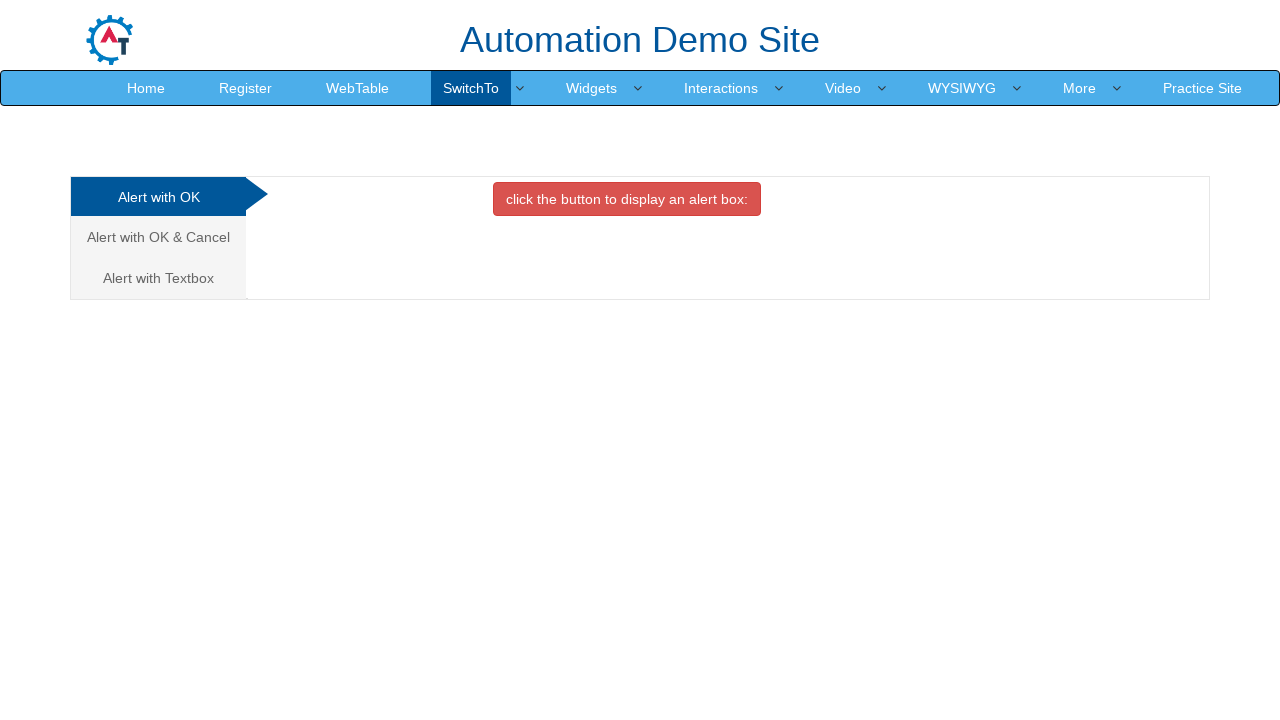

Clicked on 'Alert with Textbox' tab at (158, 278) on xpath=//a[text()='Alert with Textbox ']
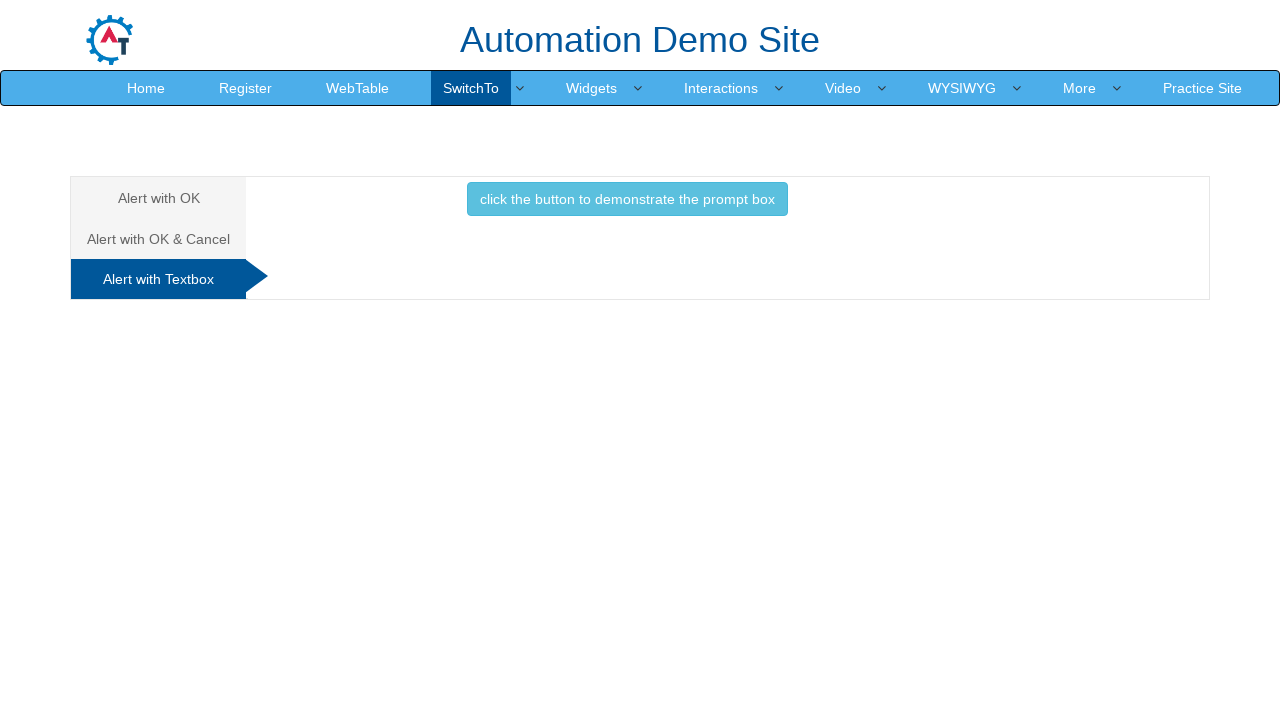

Set up dialog handler to accept prompt with text 'Welcome Automation'
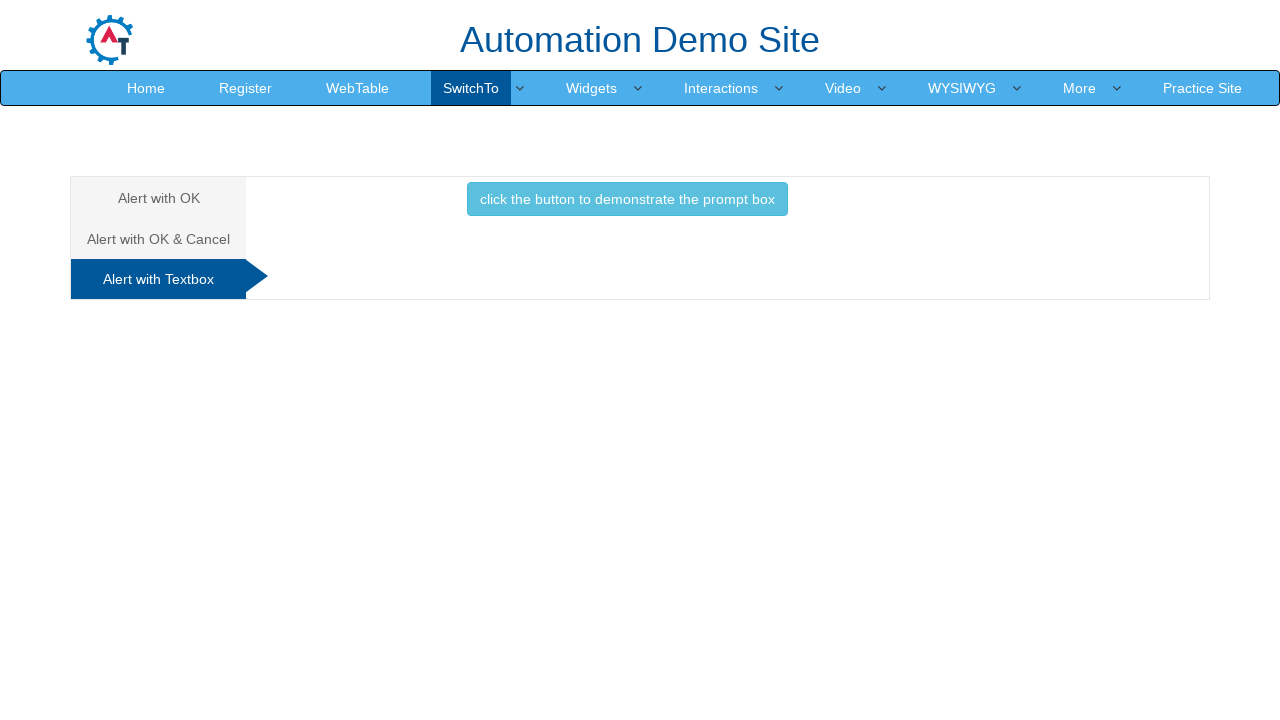

Clicked button to trigger JavaScript prompt alert at (627, 199) on xpath=//button[@class='btn btn-info']
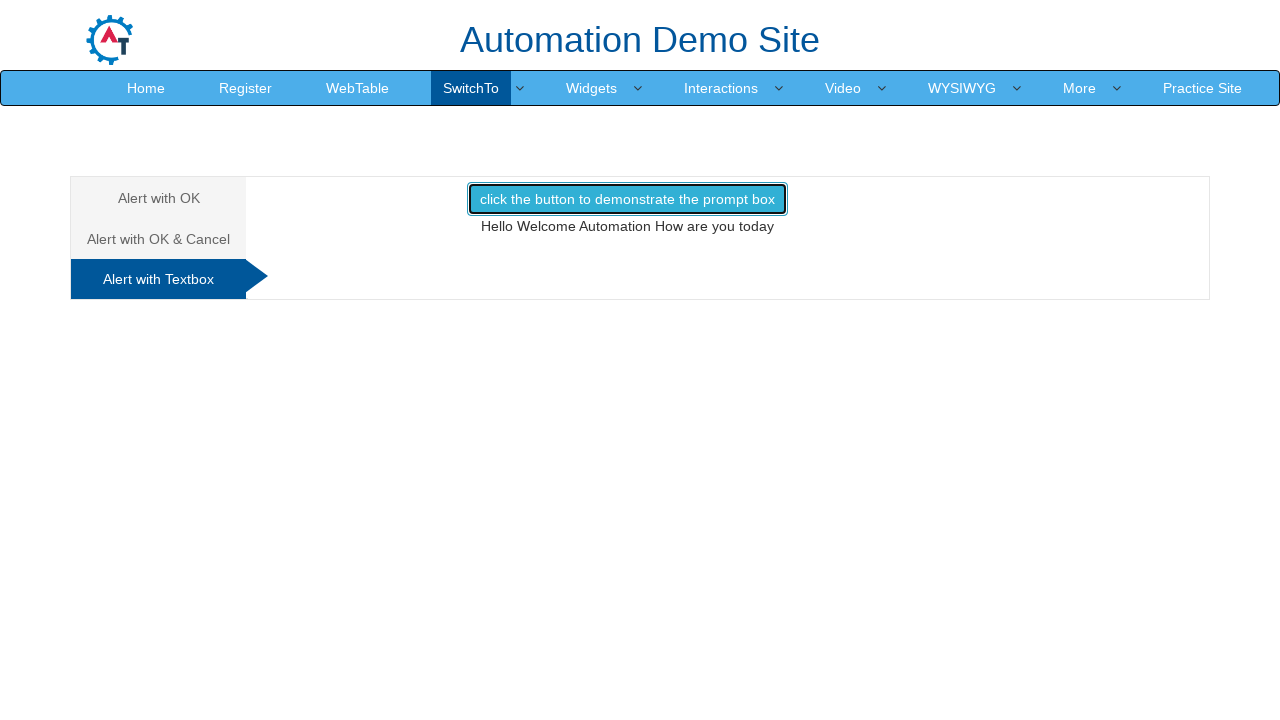

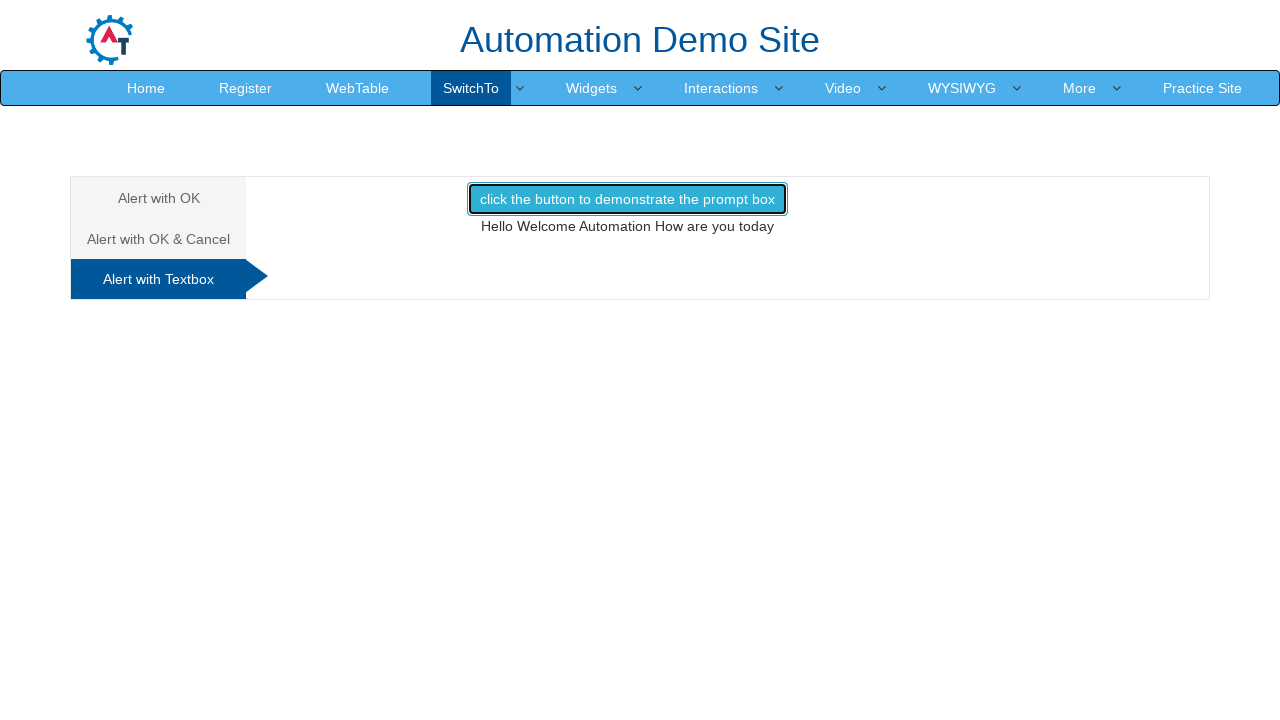